Tests radio button selection by clicking through gender options (male, female, other)

Starting URL: https://trytestingthis.netlify.app/

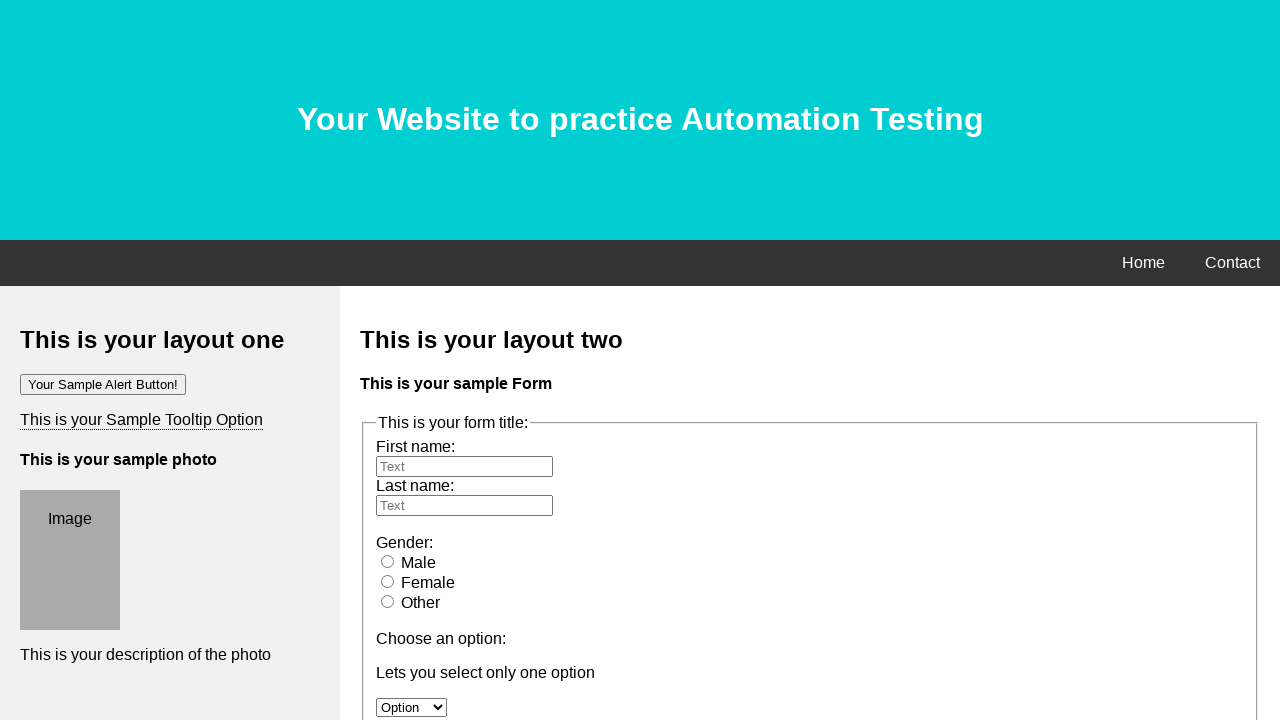

Clicked male radio button at (388, 561) on #male
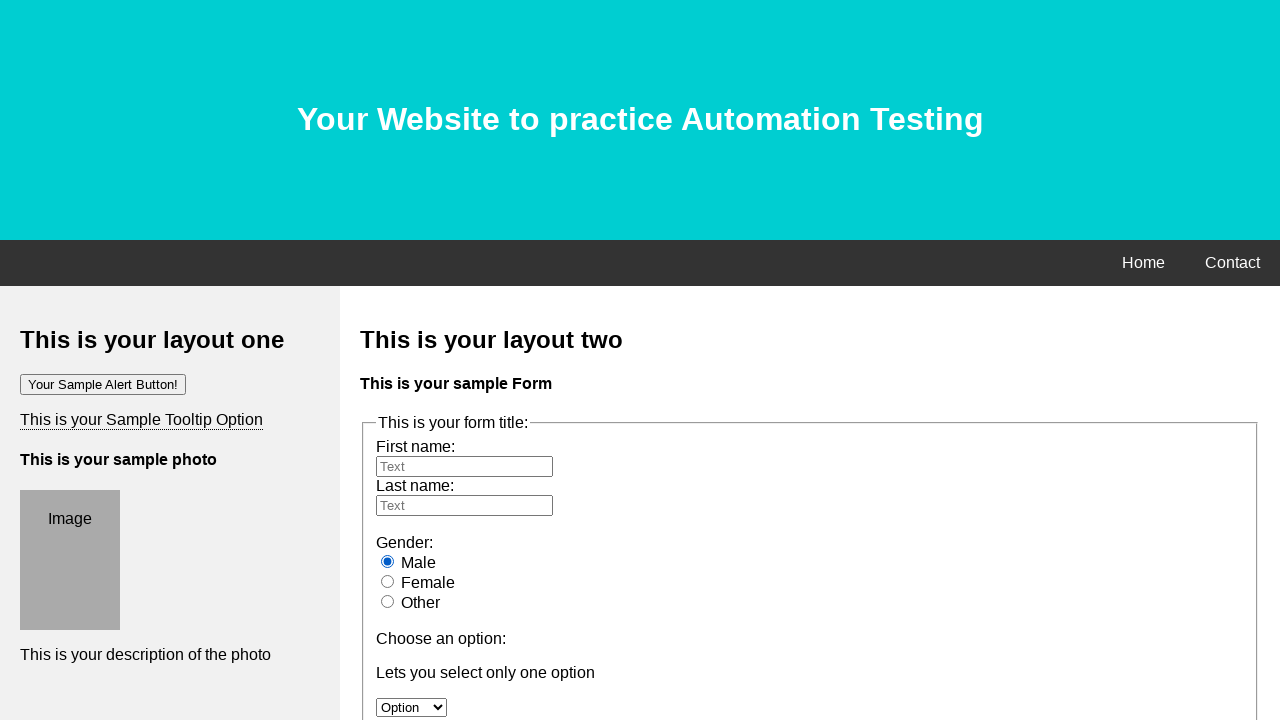

Clicked female radio button at (388, 581) on #female
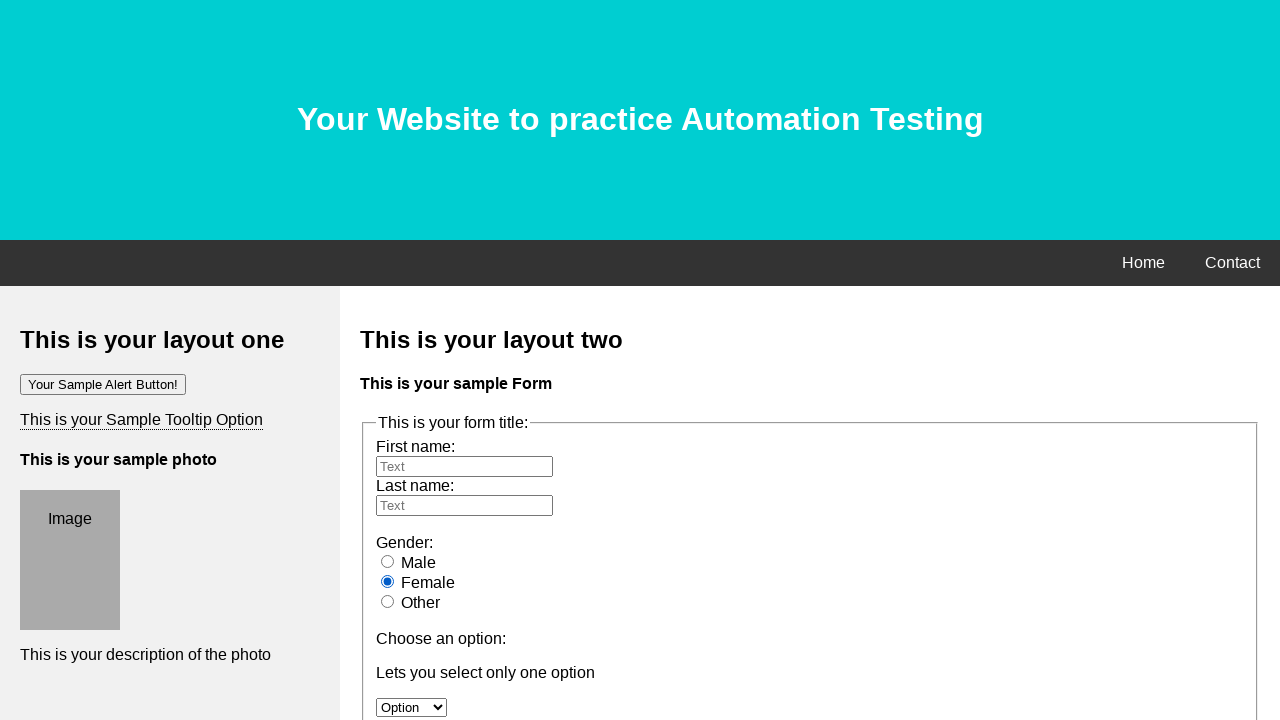

Clicked other radio button at (388, 601) on #other
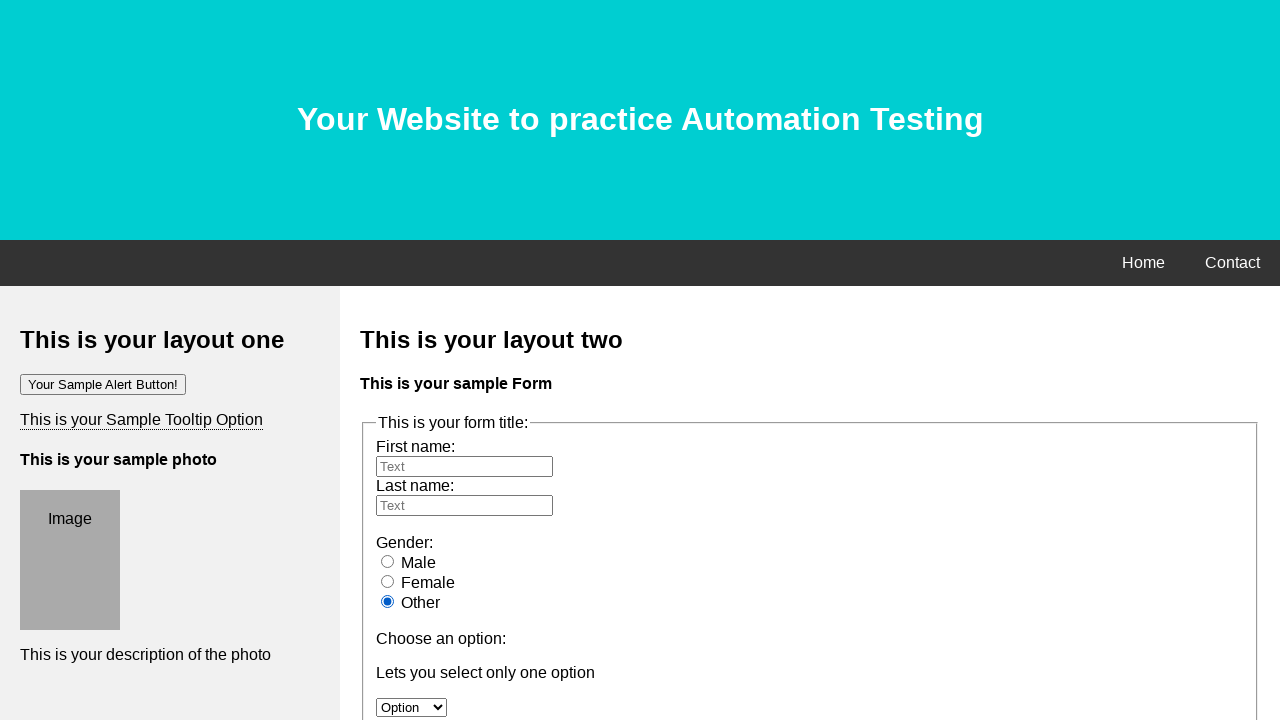

Clicked male radio button again at (388, 561) on #male
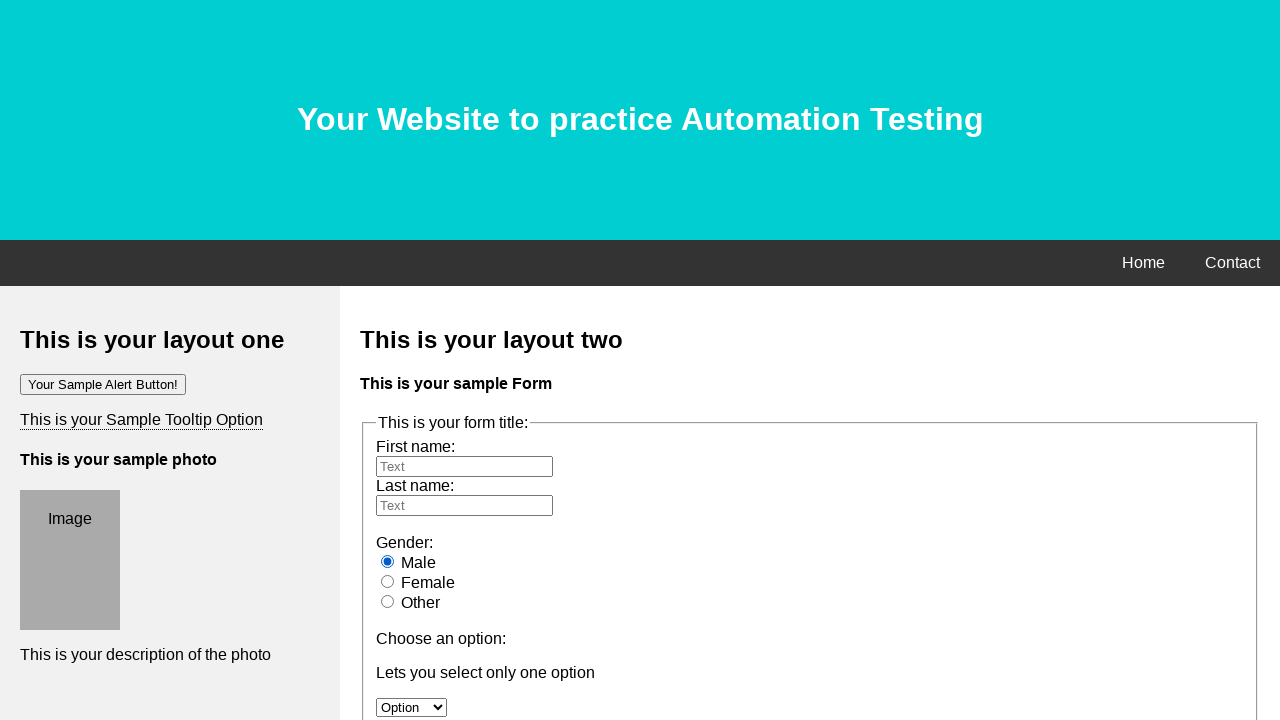

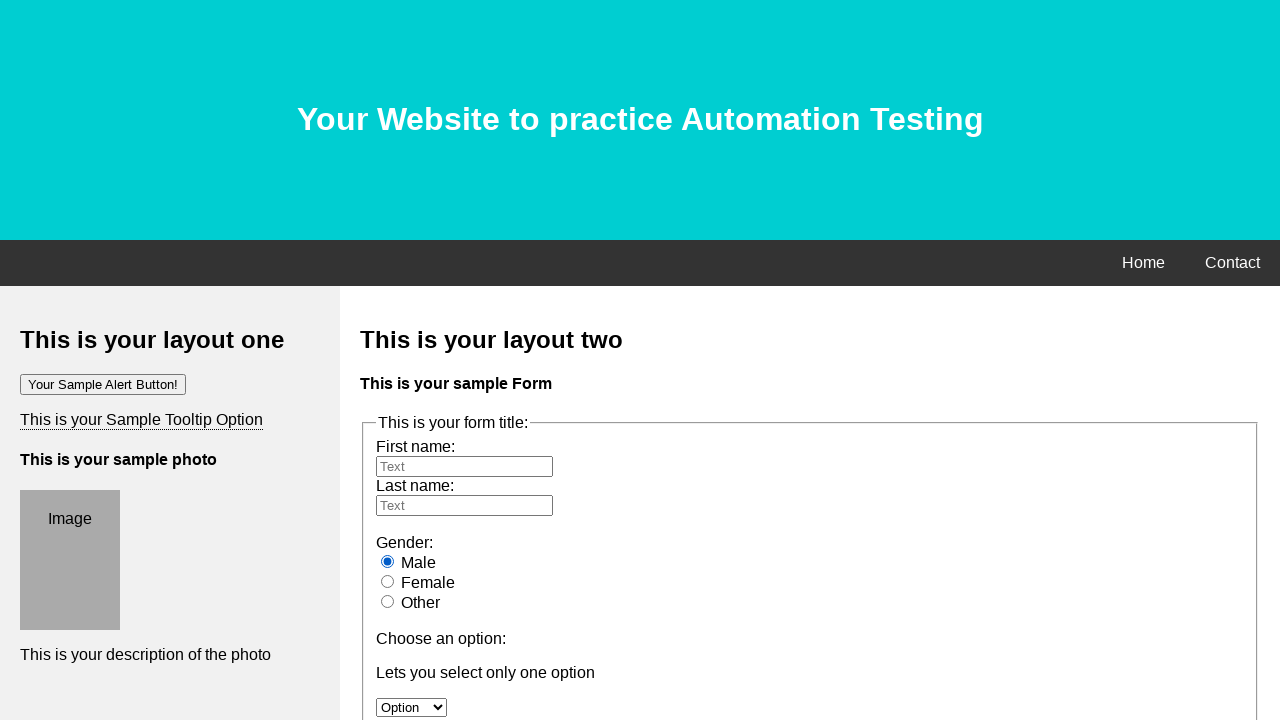